Tests hovering over Kids Wear menu, clicking Boys link, selecting first product, and verifying the product name

Starting URL: https://www.testotomasyonu.com/

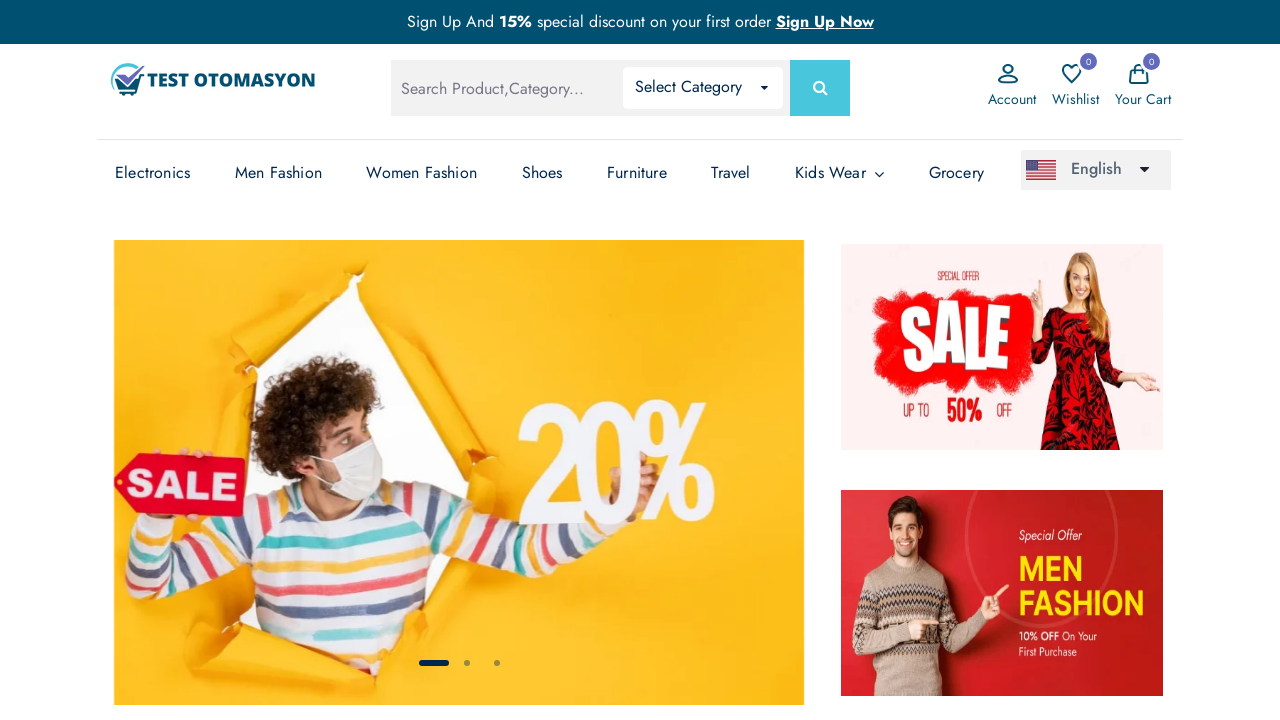

Hovered over Kids Wear menu to open submenu at (840, 173) on (//li[@class='has-sub'])[7]
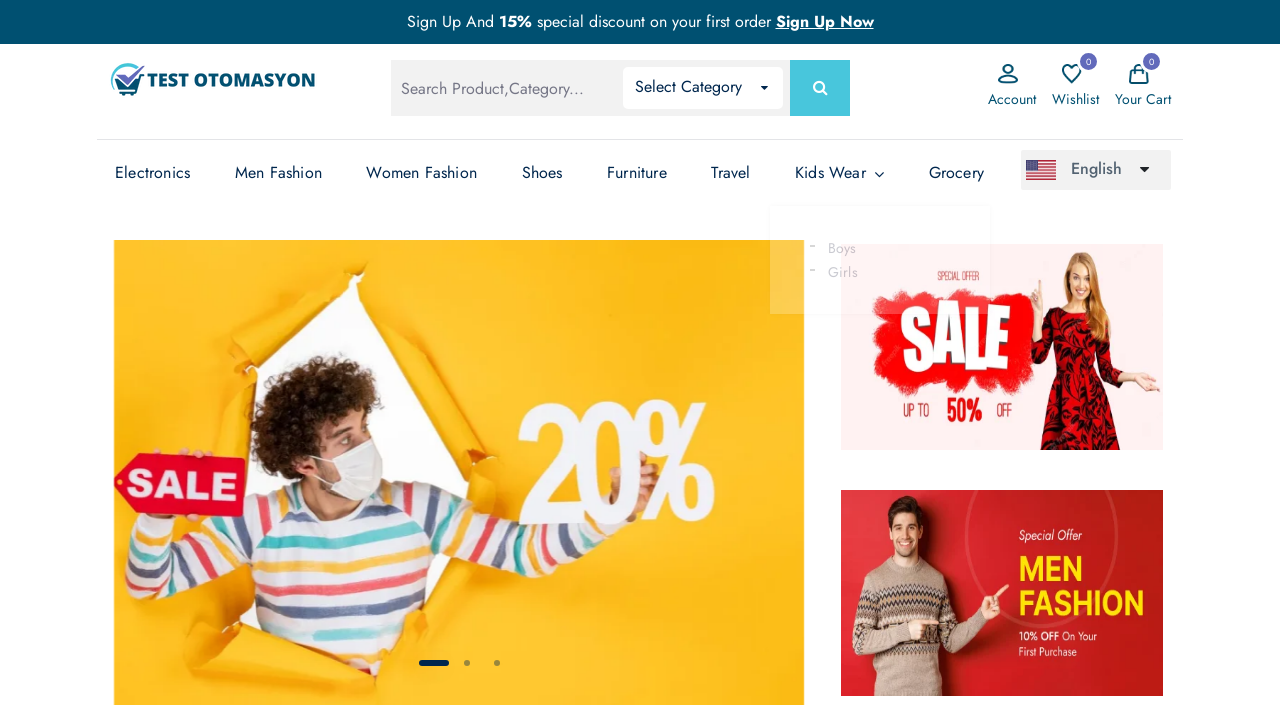

Clicked on Boys link in the submenu at (827, 248) on xpath=//*[.='Boys']
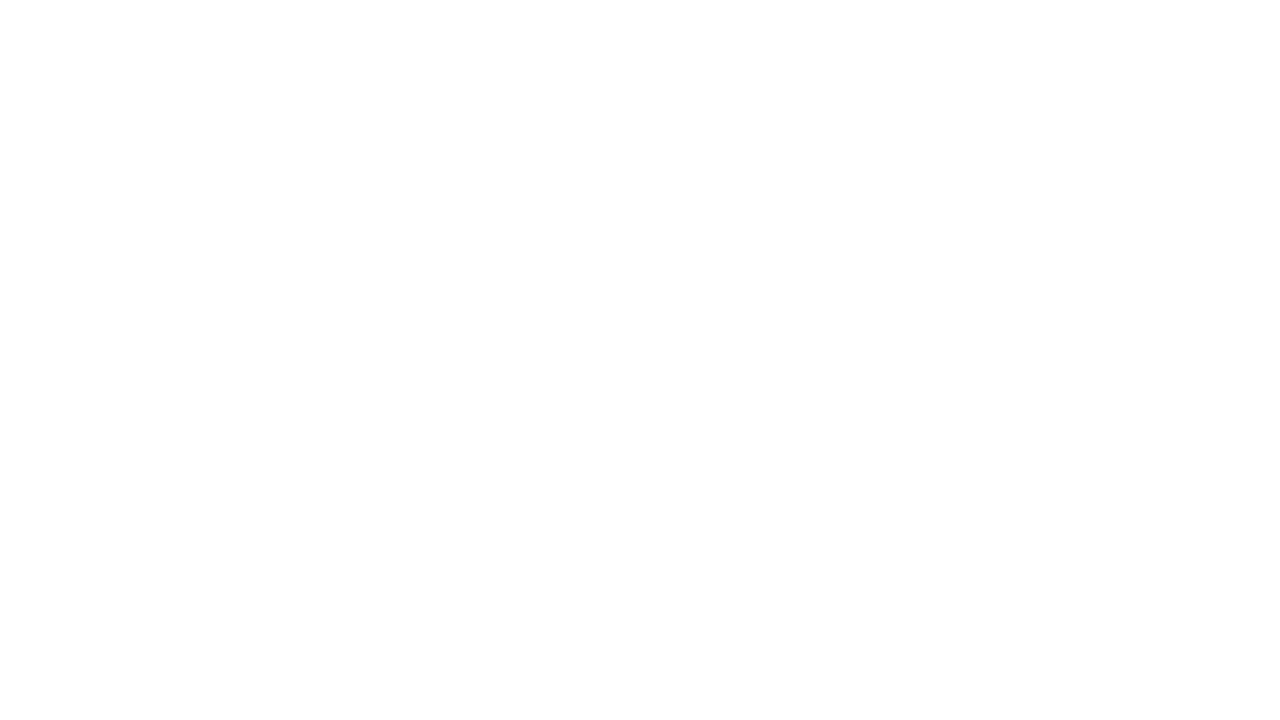

Clicked on the first product in the list at (521, 360) on (//*[@*='product-box mb-2 pb-1'])[1]
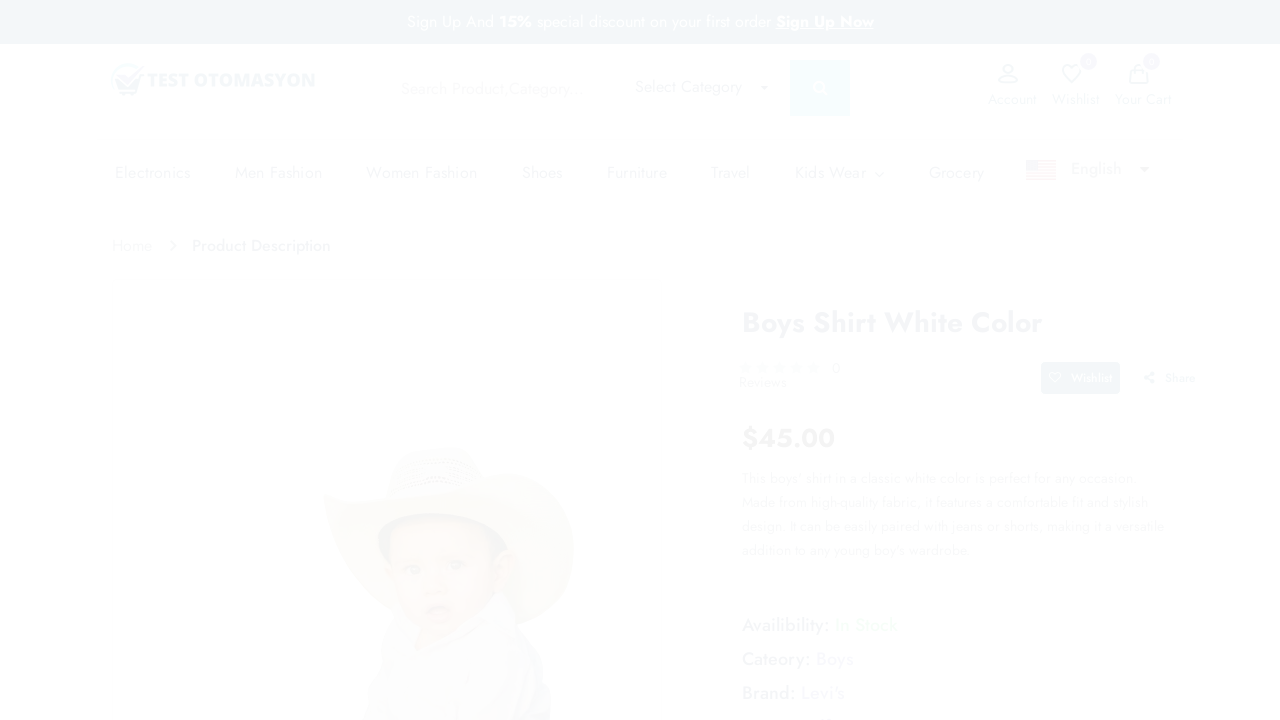

Verified product name is 'Boys Shirt White Color'
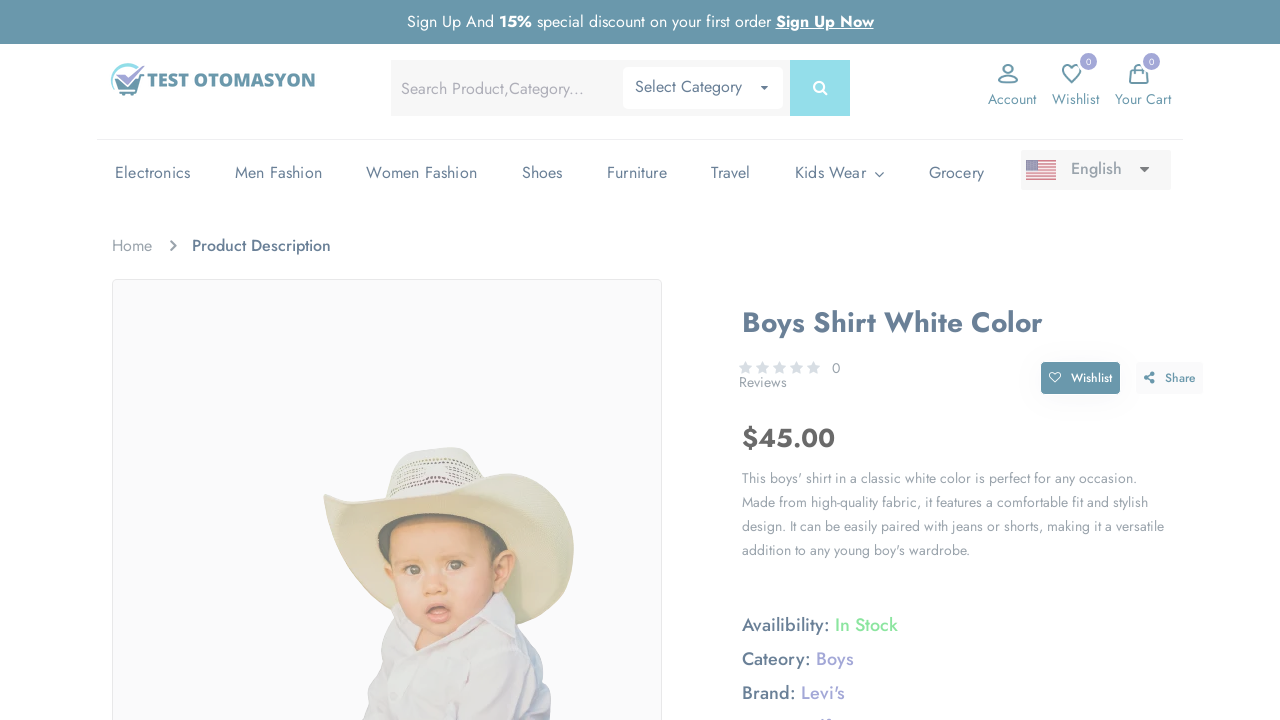

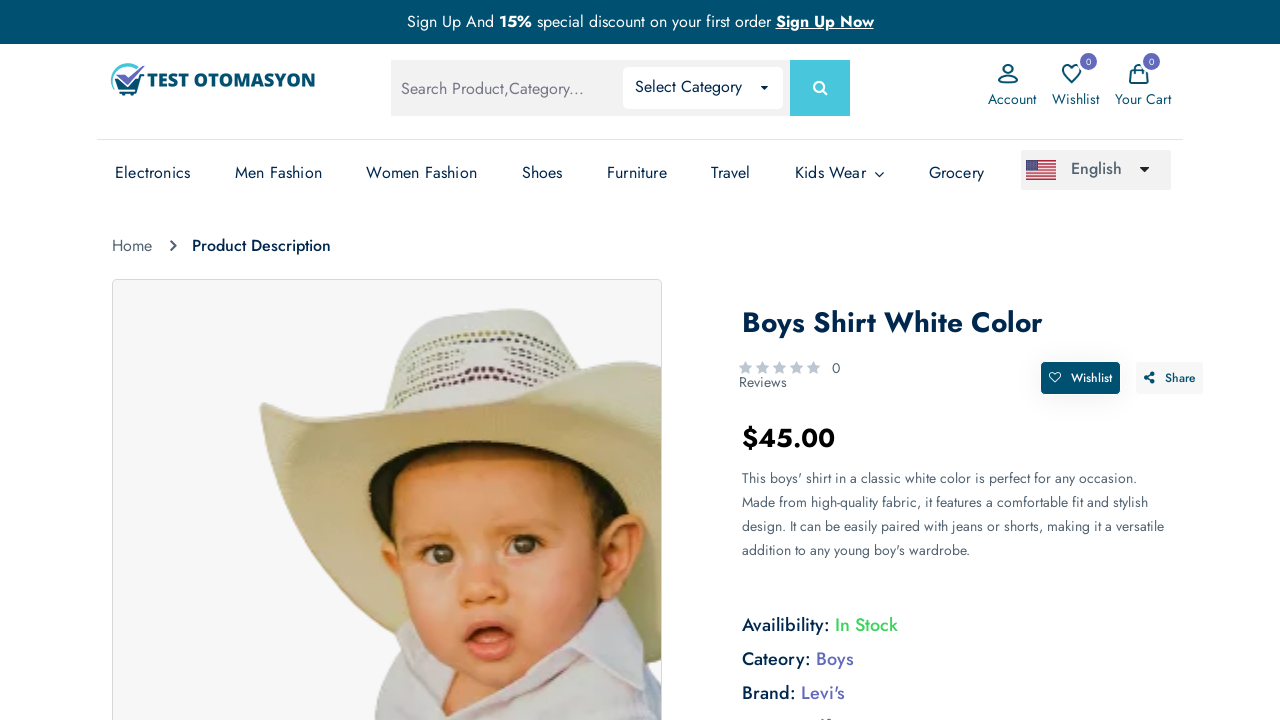